Tests the search functionality by opening search, typing "LocatorAssertions", pressing Enter, and verifying the page title updates accordingly

Starting URL: https://playwright.dev

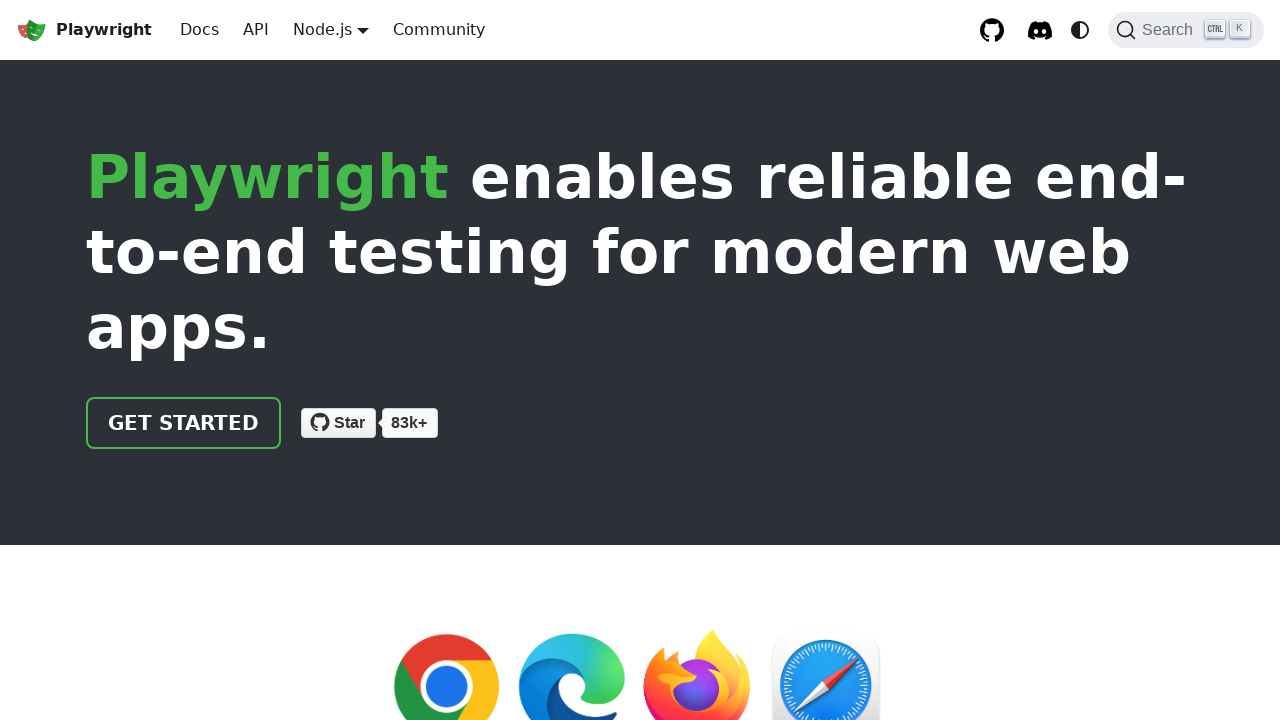

Clicked search button to open search dialog at (1186, 30) on internal:role=button[name="Search"i]
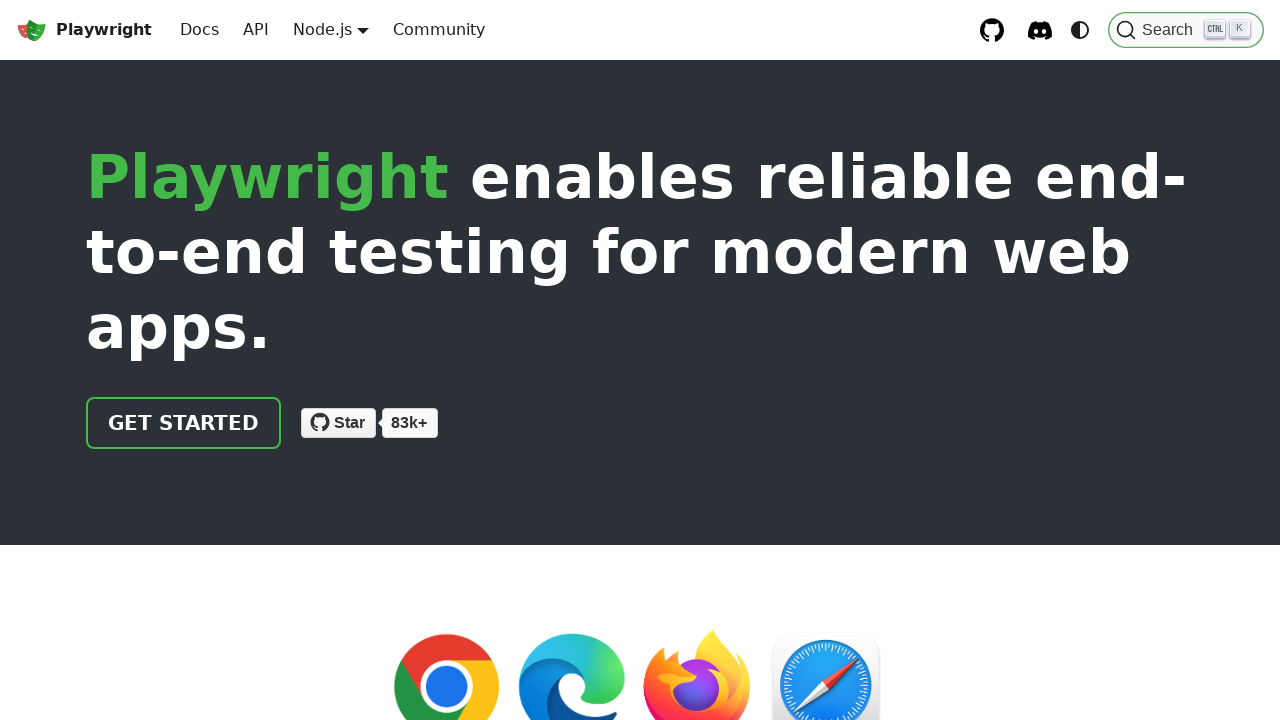

Typed 'LocatorAssertions' into search field
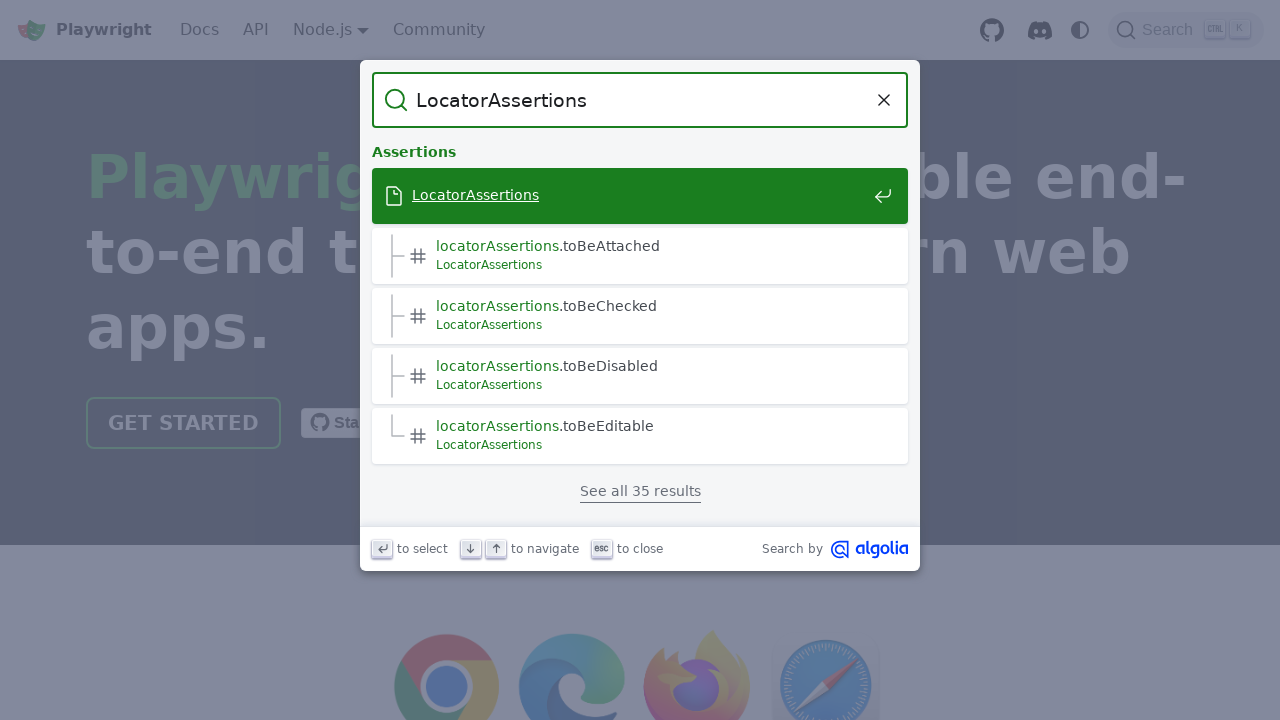

LocatorAssertions search result link became visible
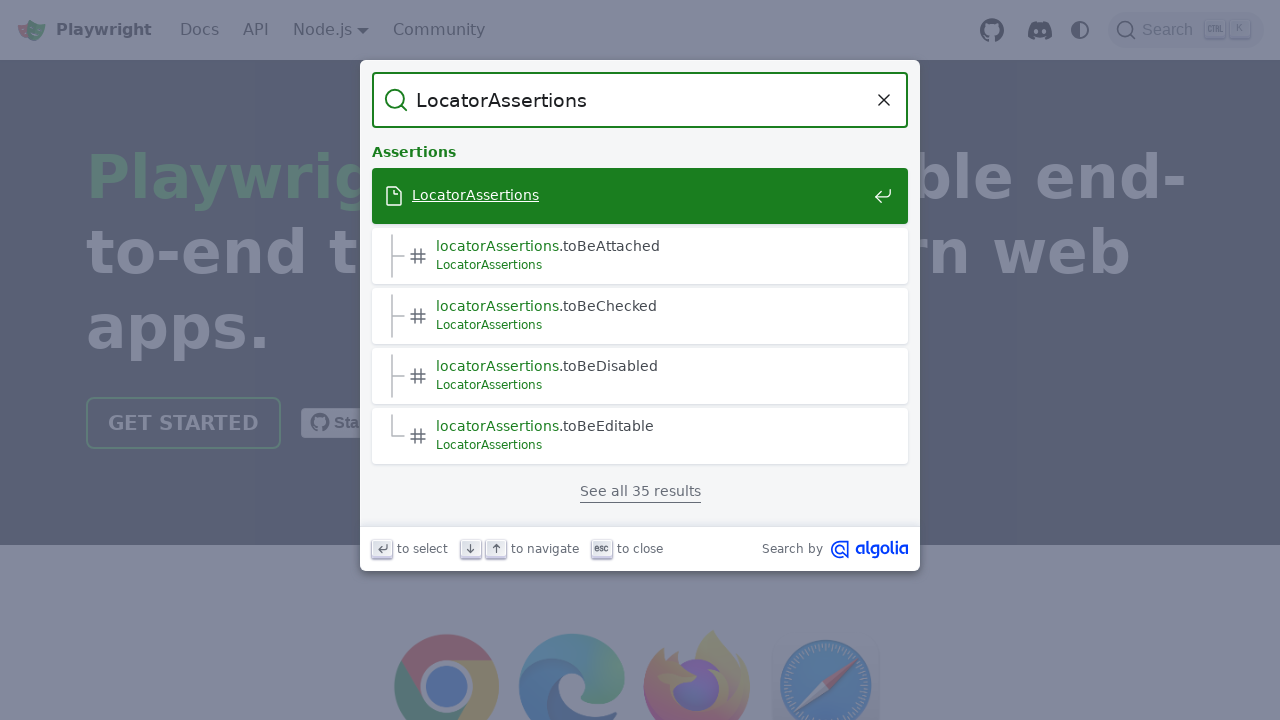

Pressed Enter to navigate to search result on internal:role=searchbox[name="Search"i]
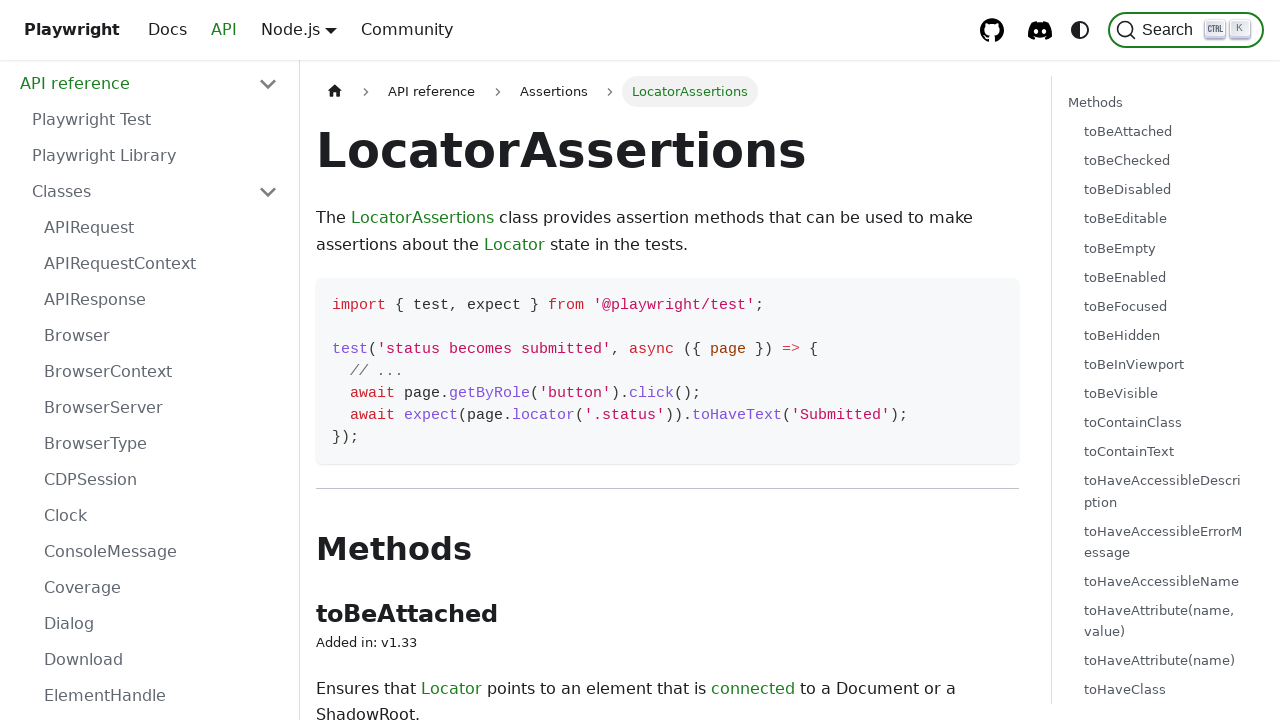

Verified page title matches 'LocatorAssertions | Playwright'
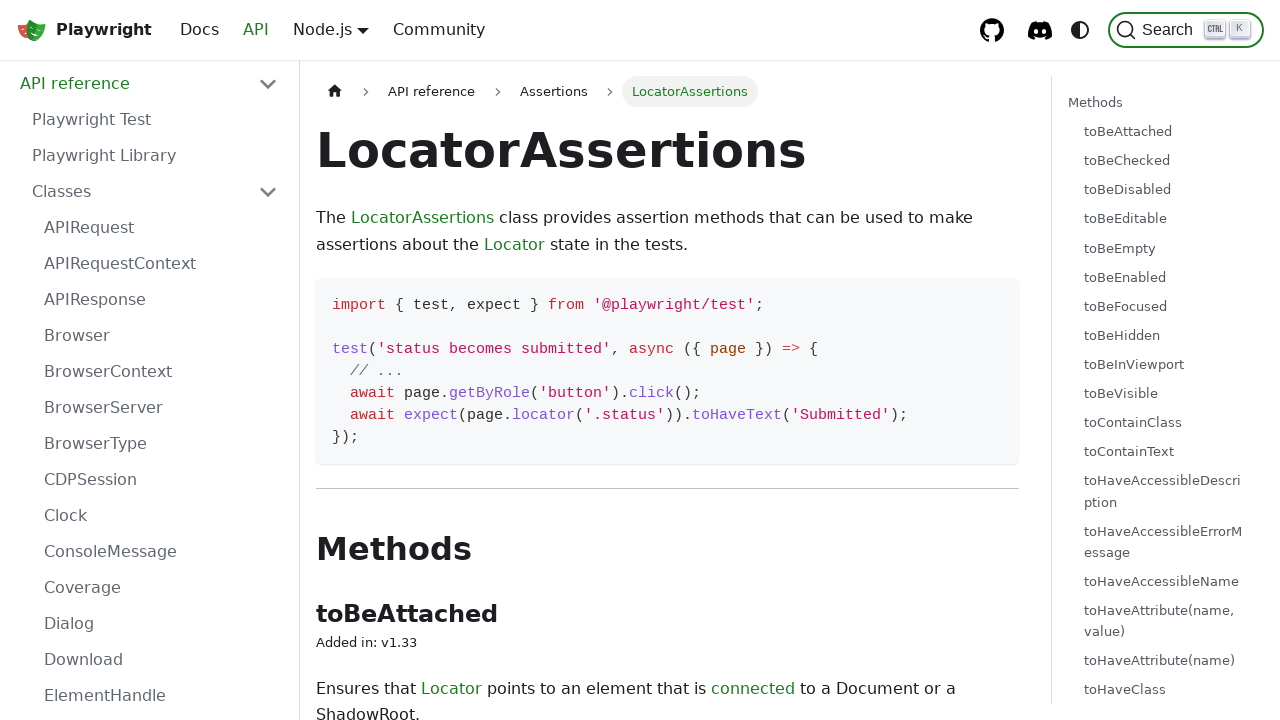

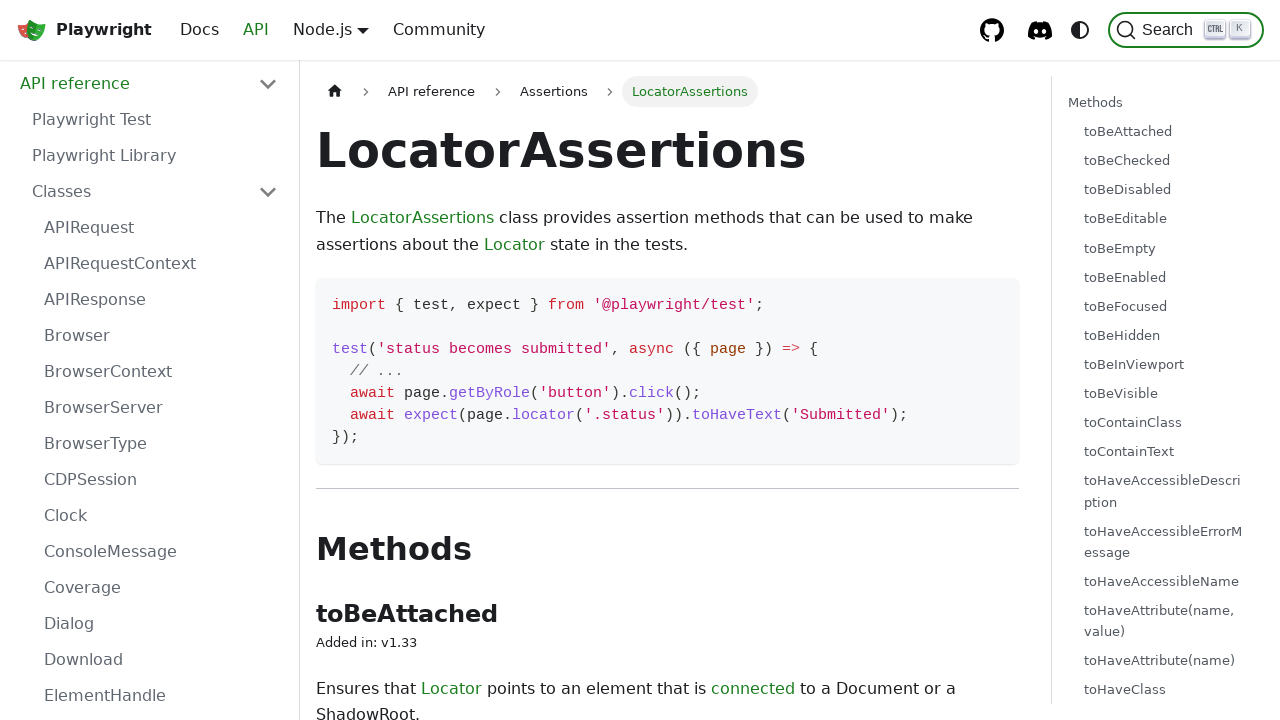